Tests the sign-up functionality by navigating to the sign-up form, filling in username and password fields, and clicking the sign-up button

Starting URL: https://www.demoblaze.com/index.html

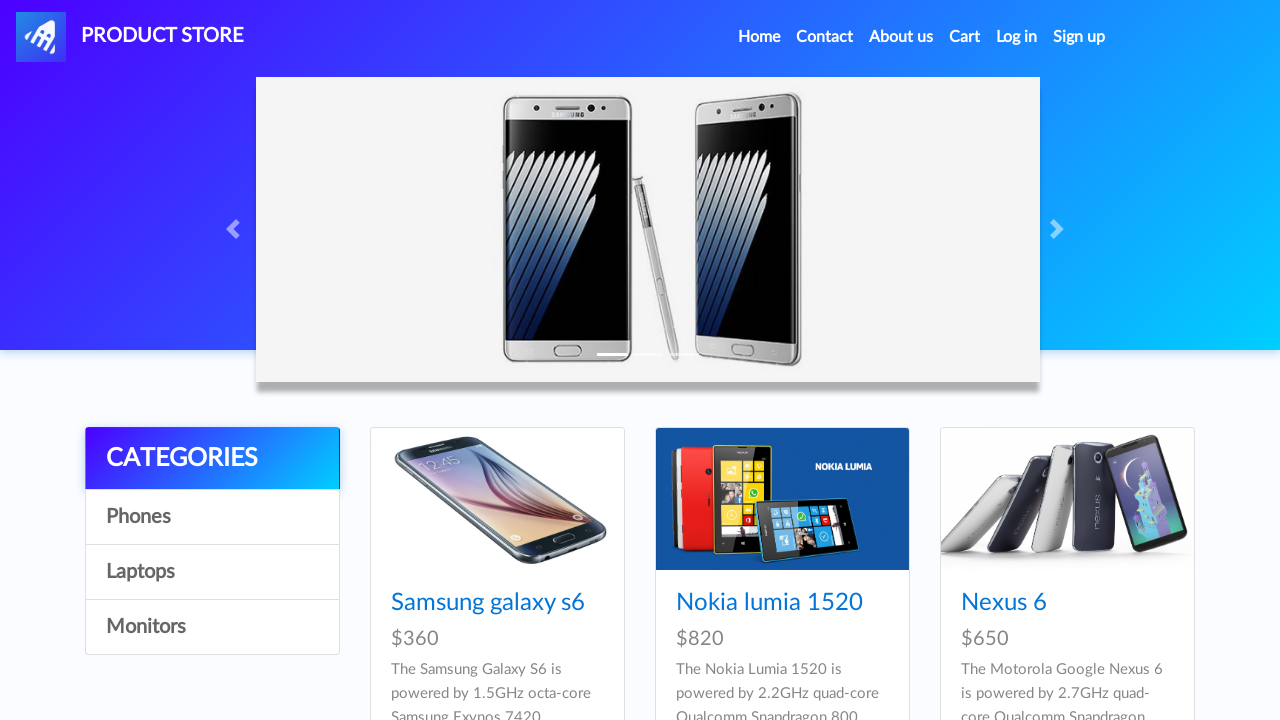

Clicked on Sign up tab at (1079, 37) on xpath=//a[normalize-space()='Sign up']
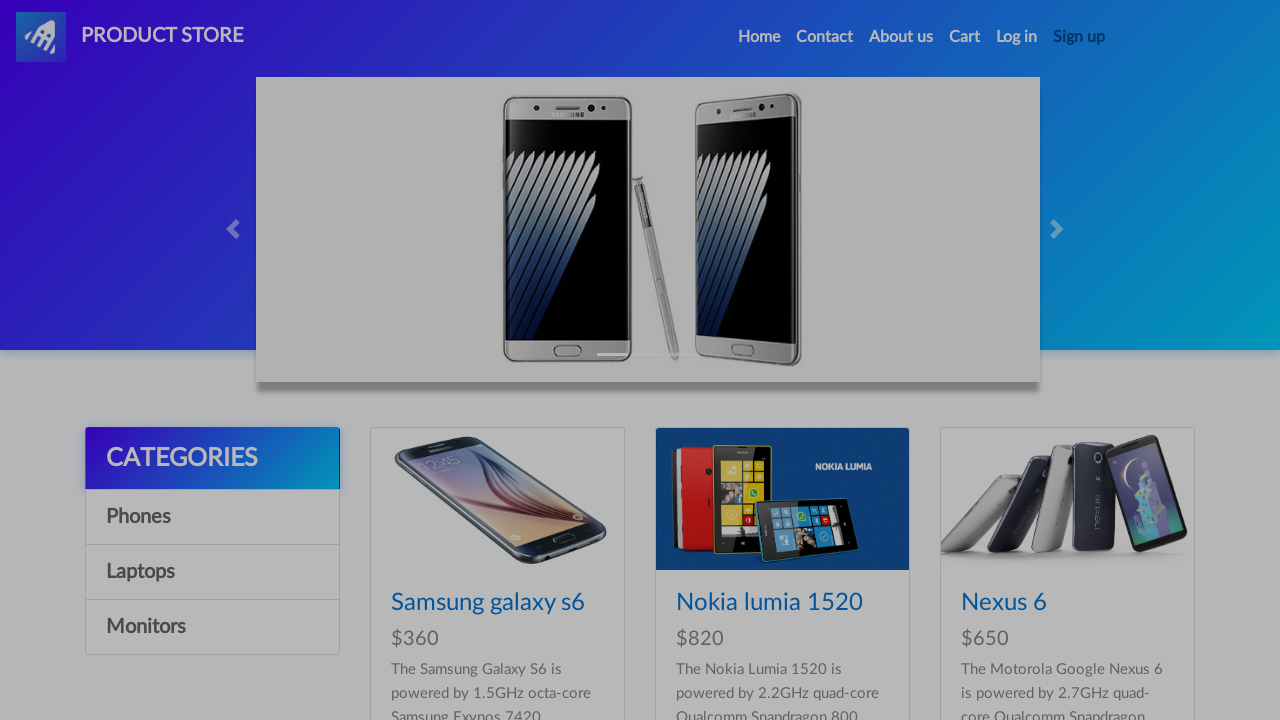

Sign-up modal appeared with username field visible
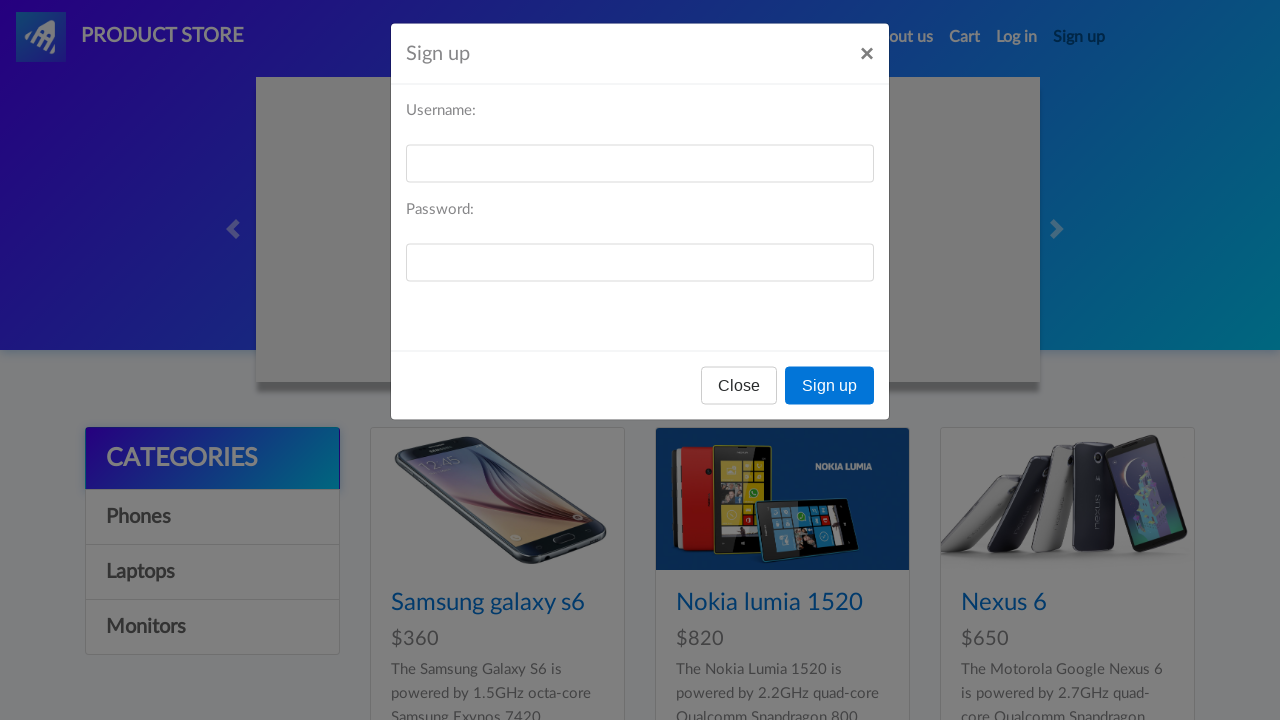

Clicked on username field at (640, 171) on #sign-username
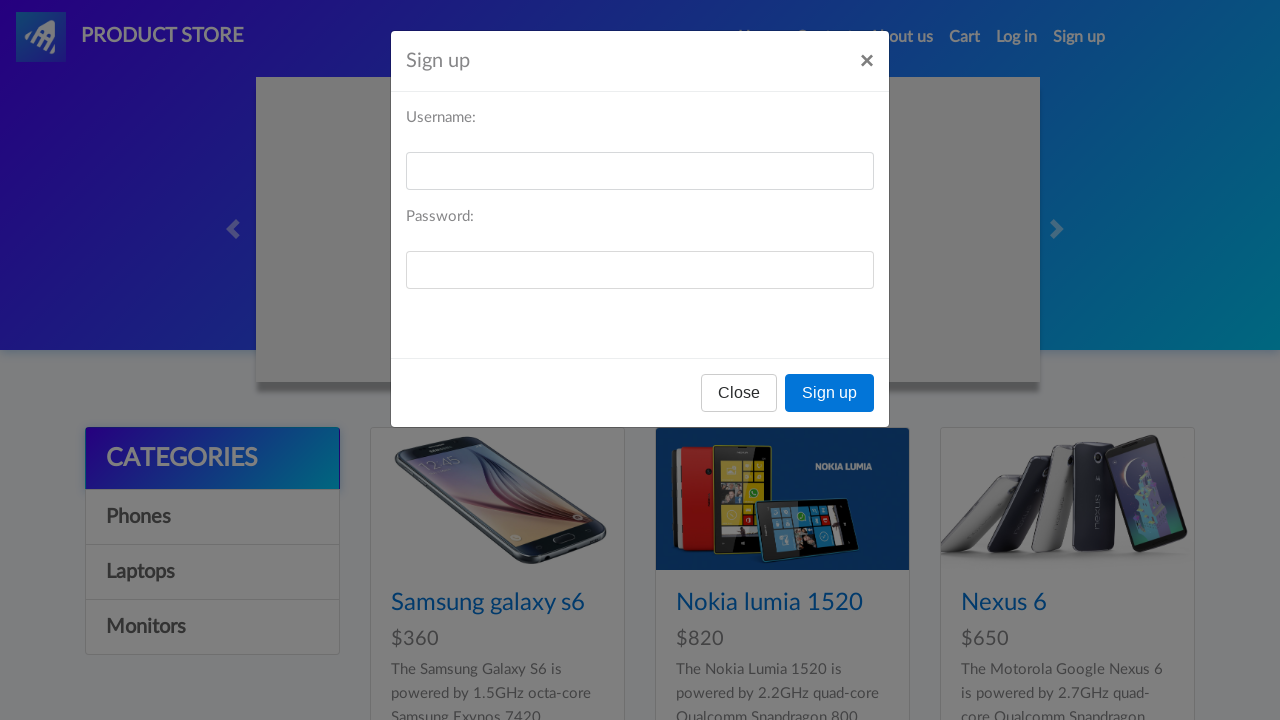

Filled username field with 'testuser87462@example.com' on #sign-username
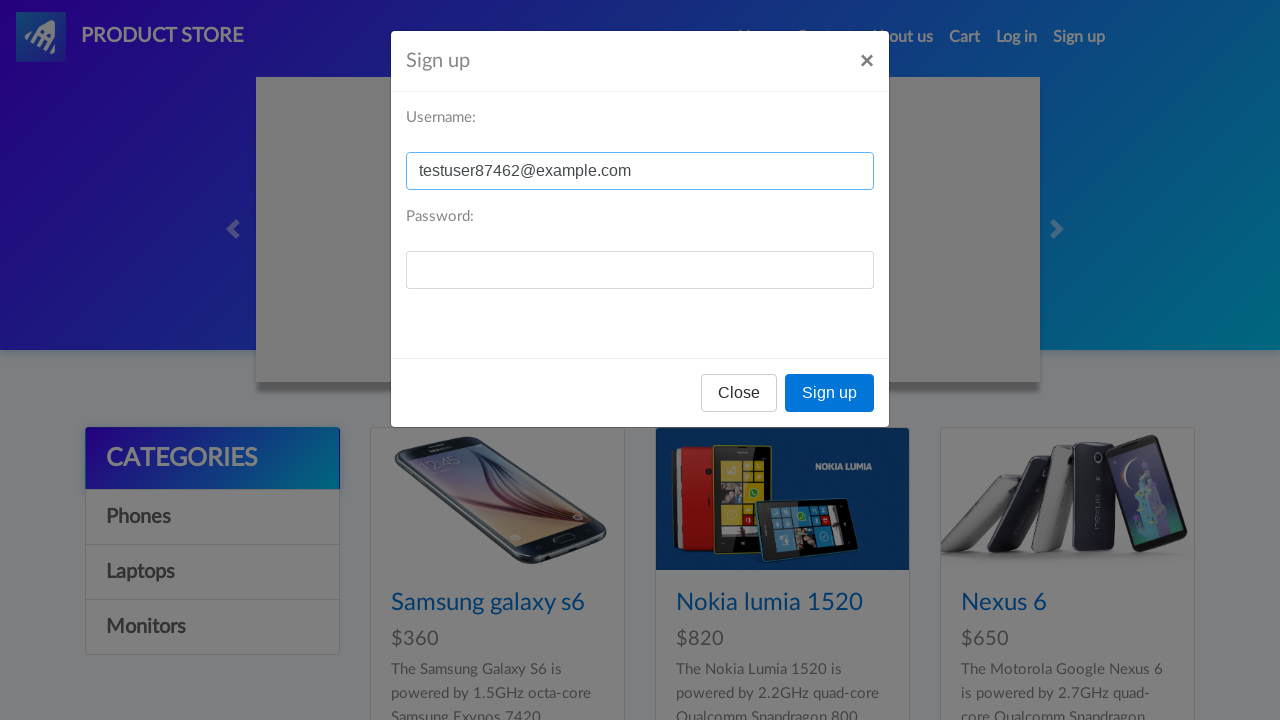

Clicked on password field at (640, 270) on #sign-password
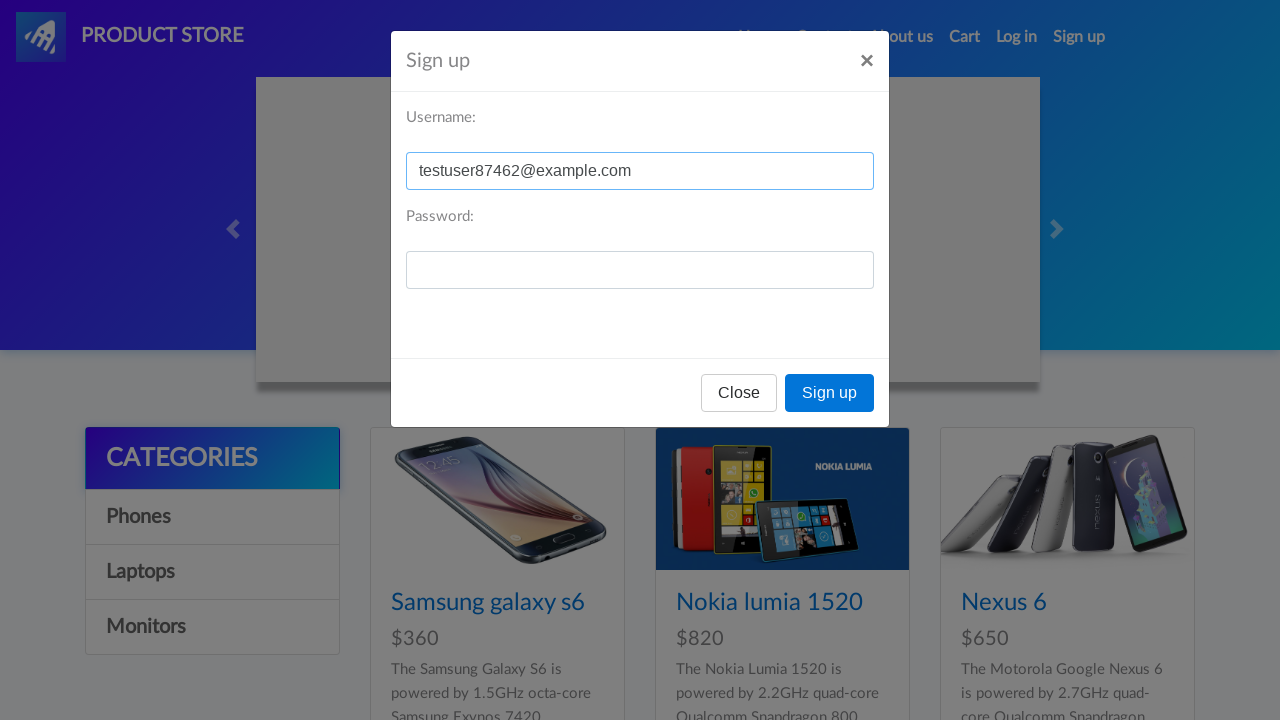

Filled password field with 'Test@Pass2024' on #sign-password
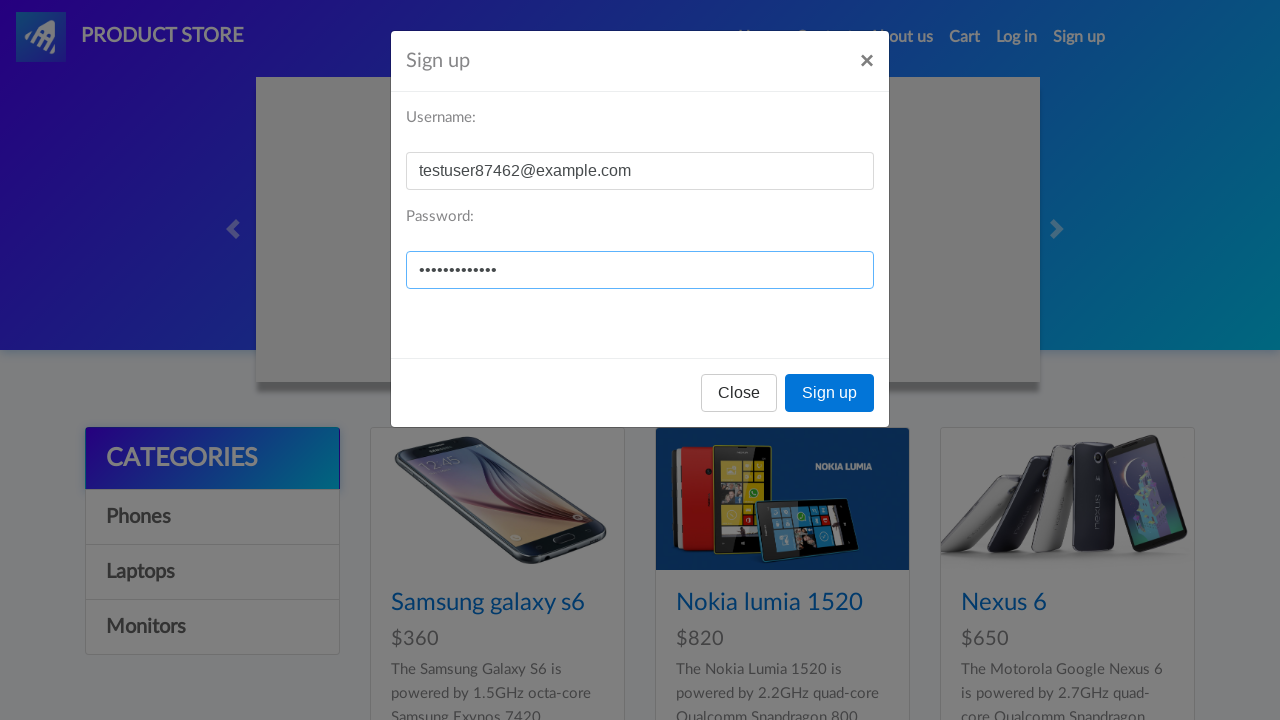

Clicked Sign up button to submit the form at (830, 393) on xpath=//button[text()='Sign up']
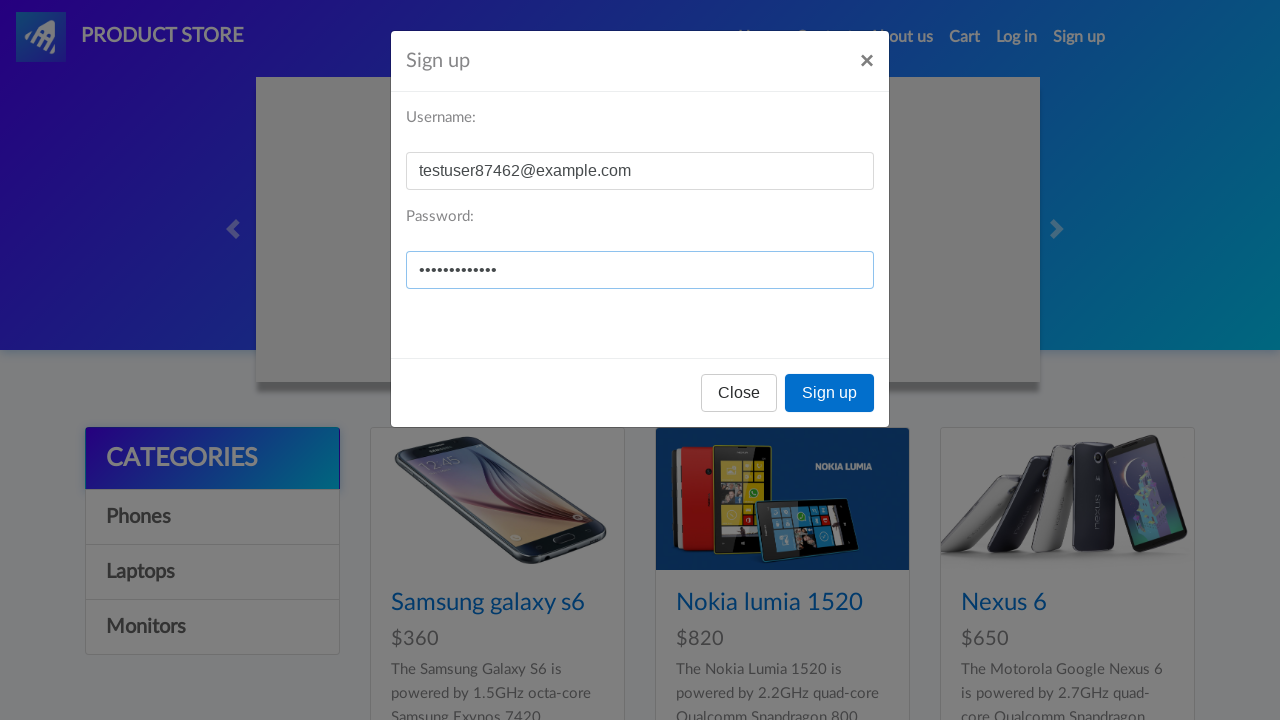

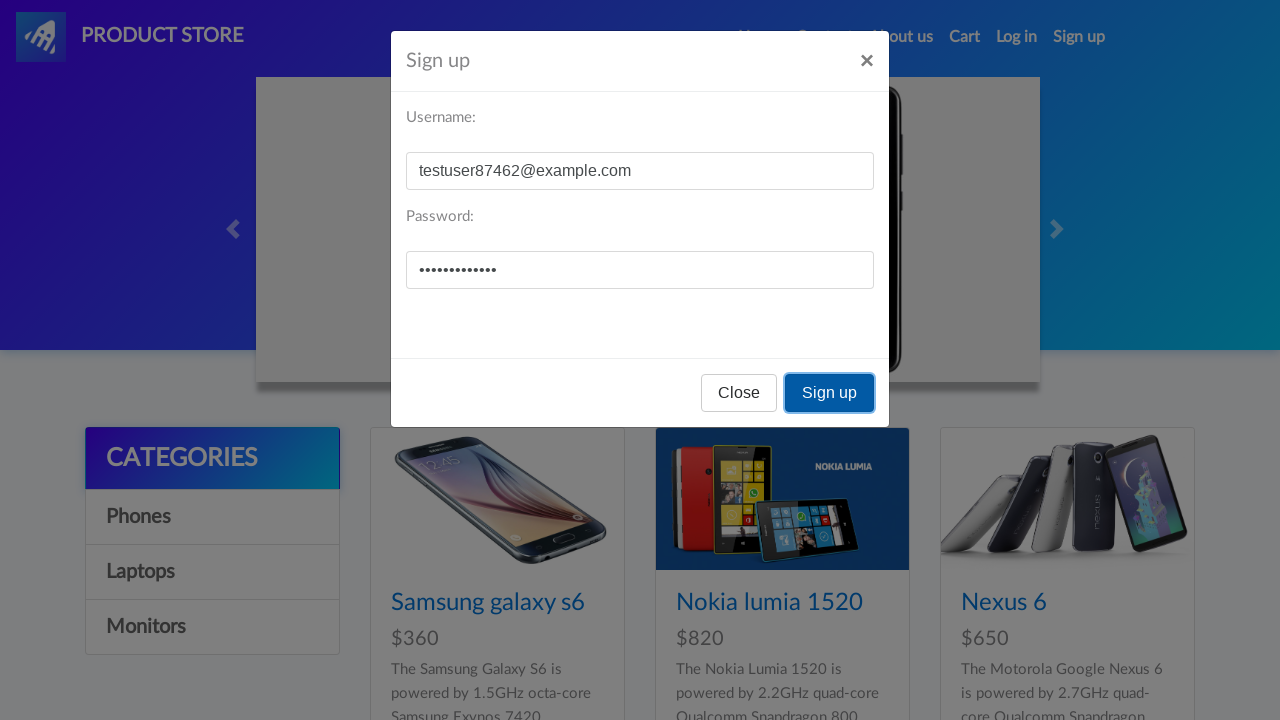